Navigates to Rediff website and verifies that images are present on the page

Starting URL: http://www.rediff.com

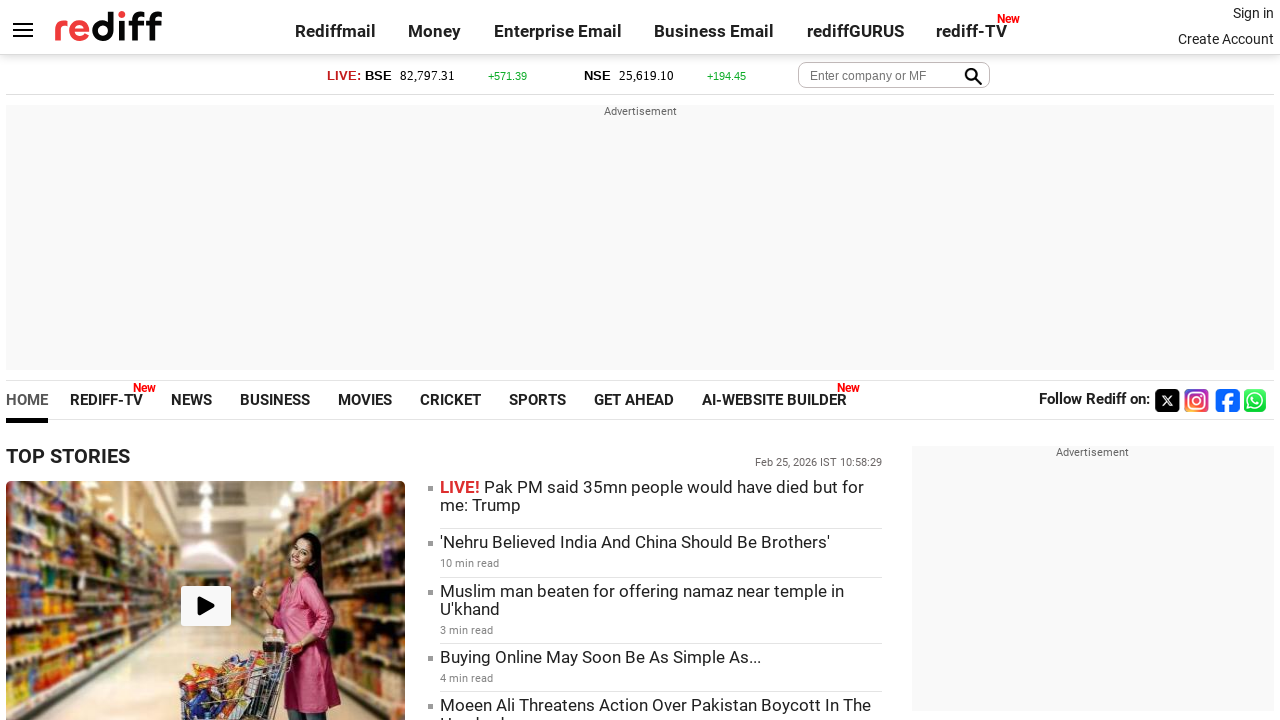

Navigated to Rediff website
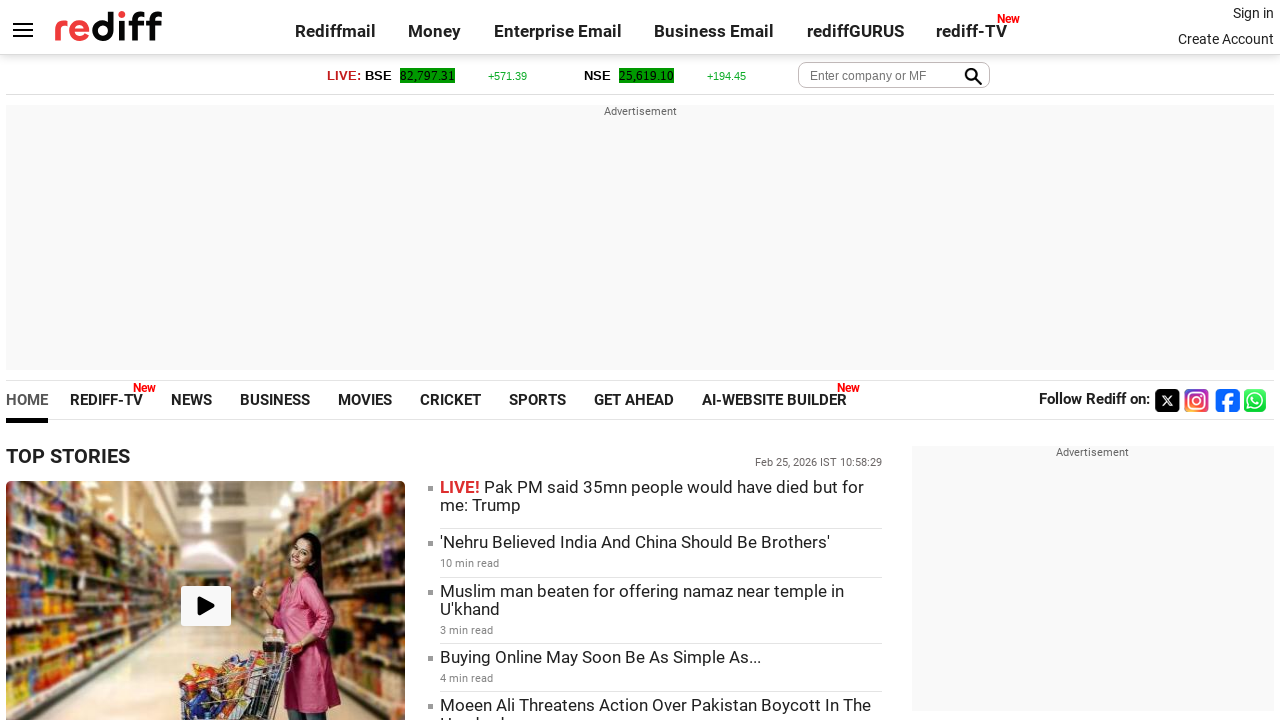

Waited for images to load on the page
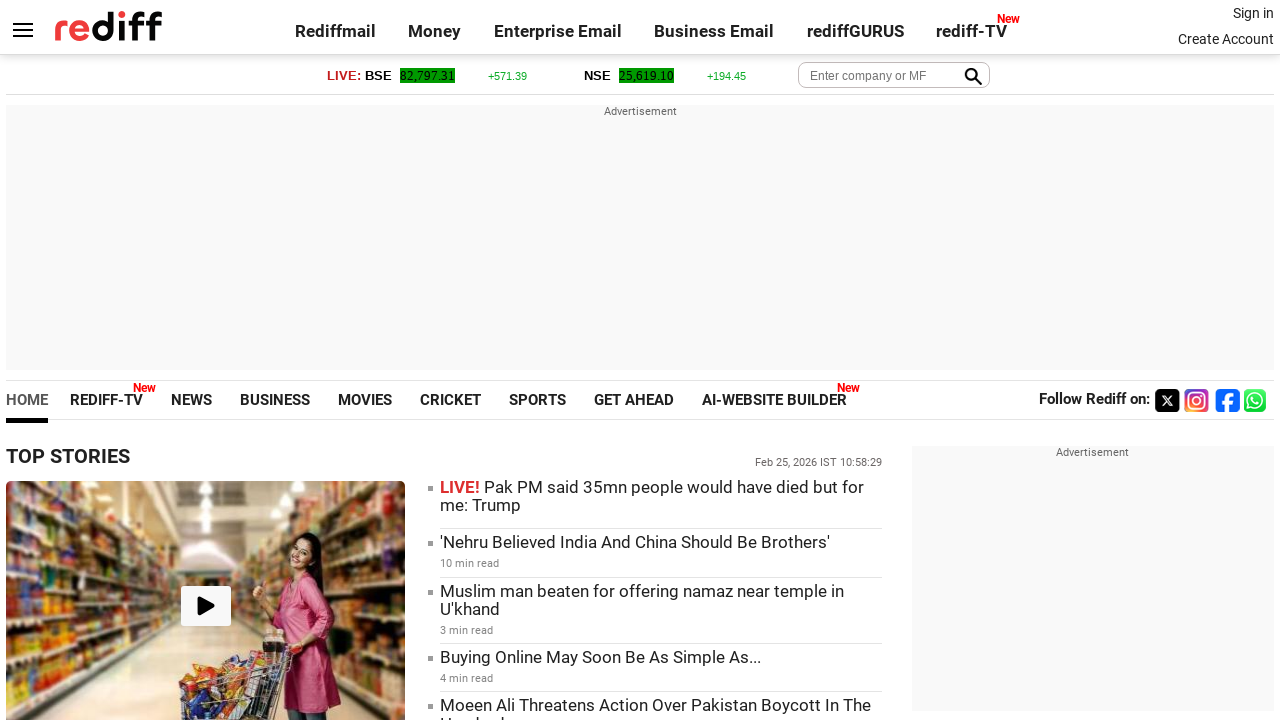

Found 113 image elements on the page
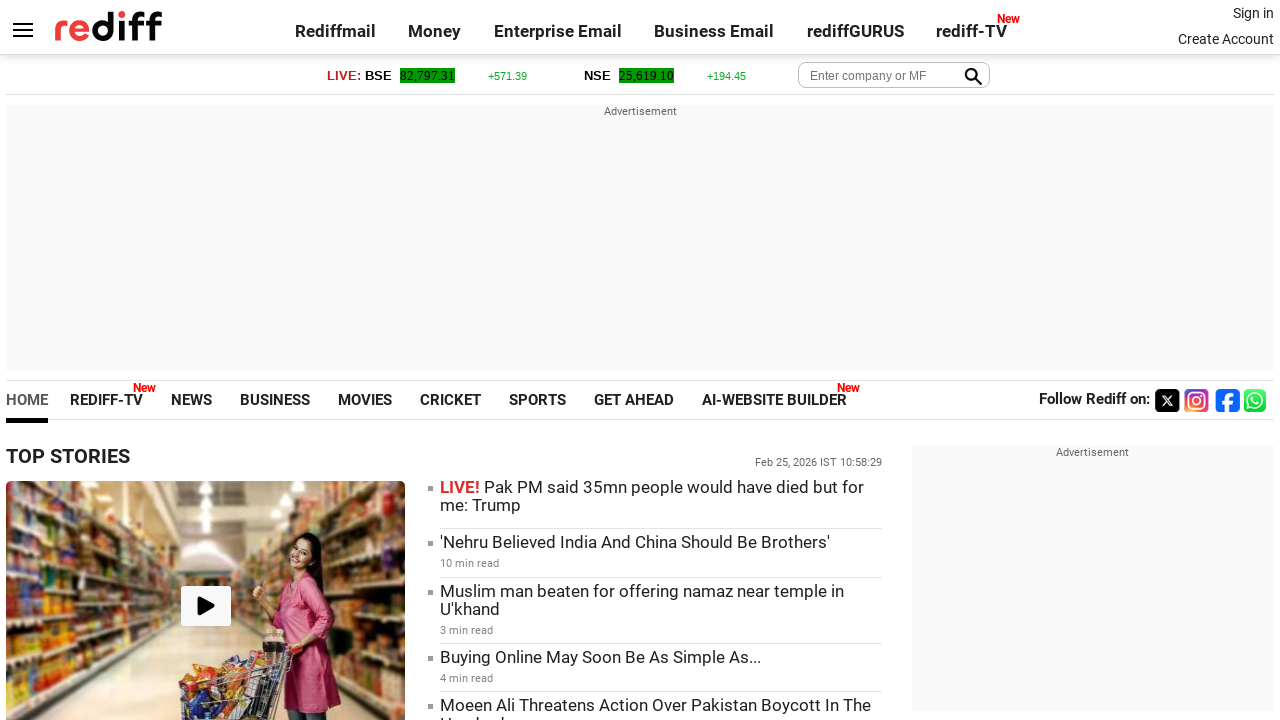

Verified that images are present on the page
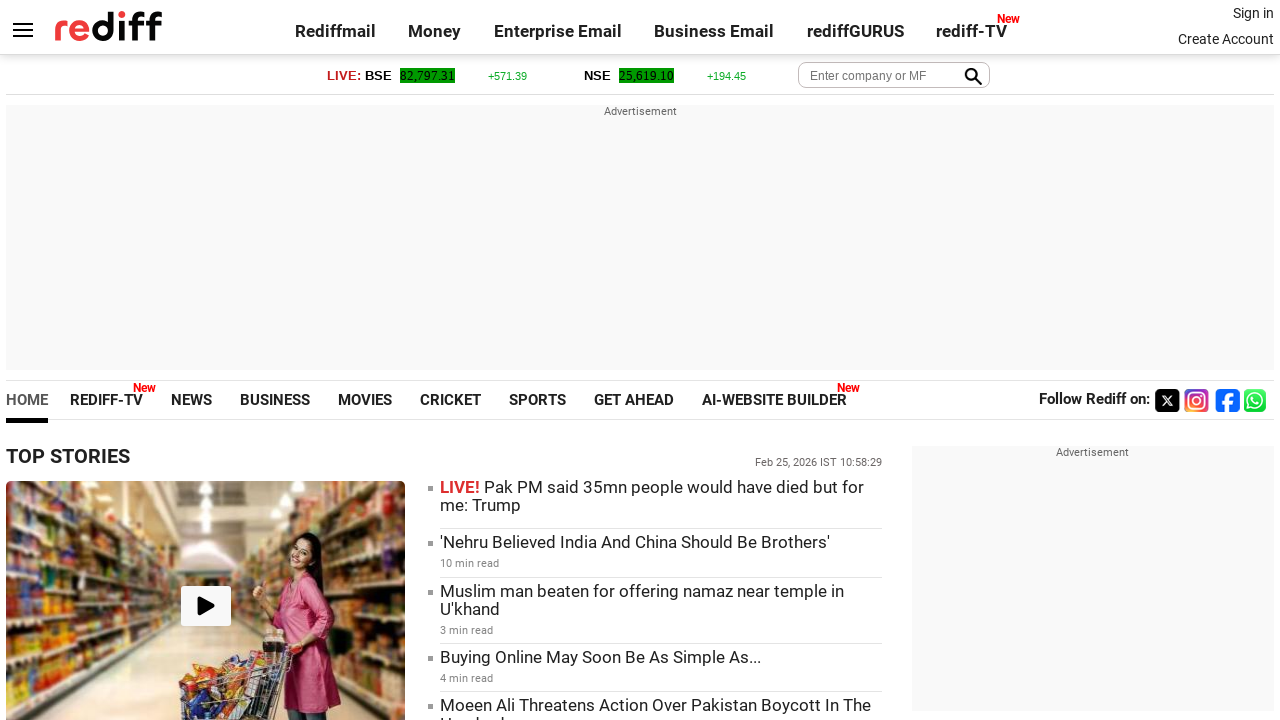

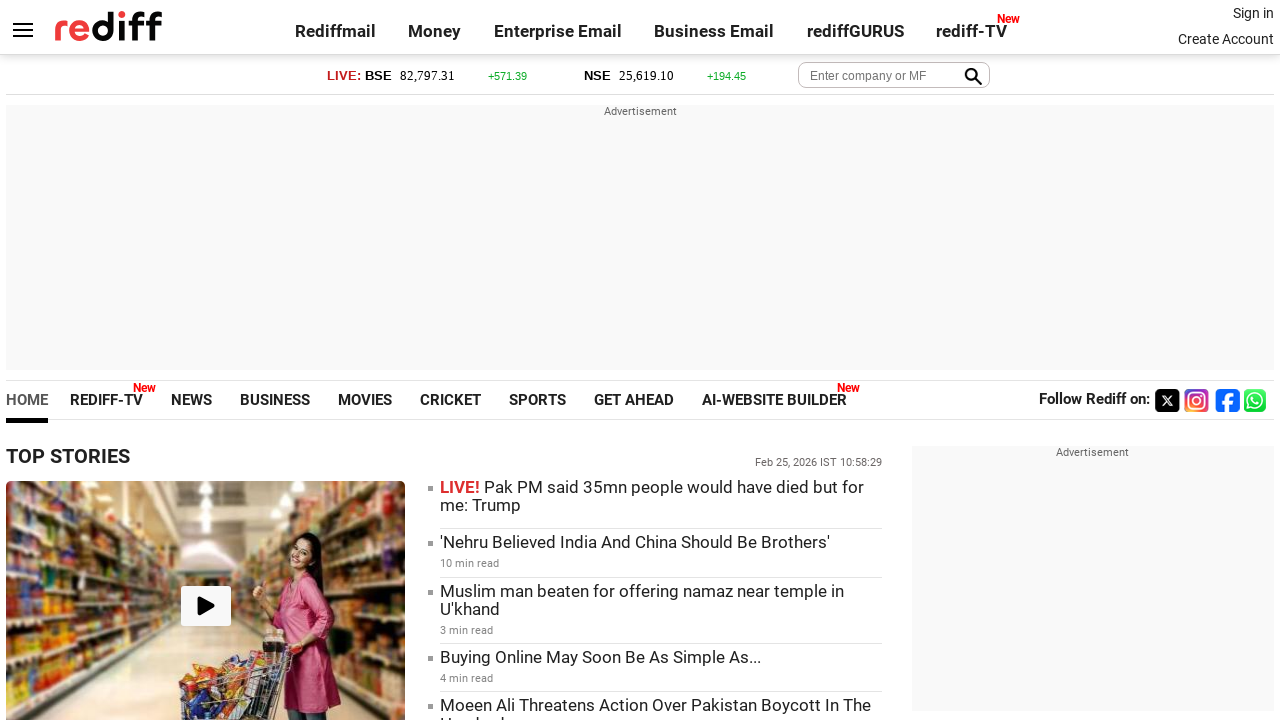